Tests multi-select dropdown functionality by selecting multiple color options (Blue, Green, Yellow) from a dropdown menu

Starting URL: https://testautomationpractice.blogspot.com/

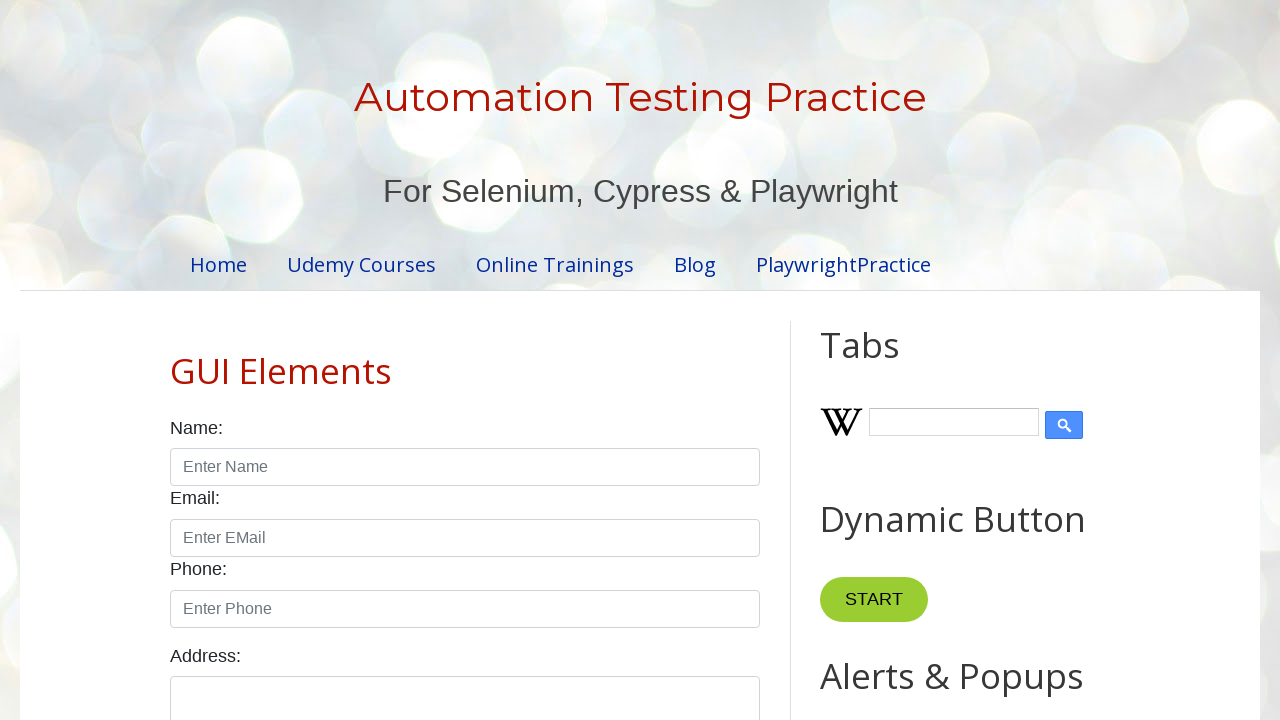

Navigated to test automation practice website
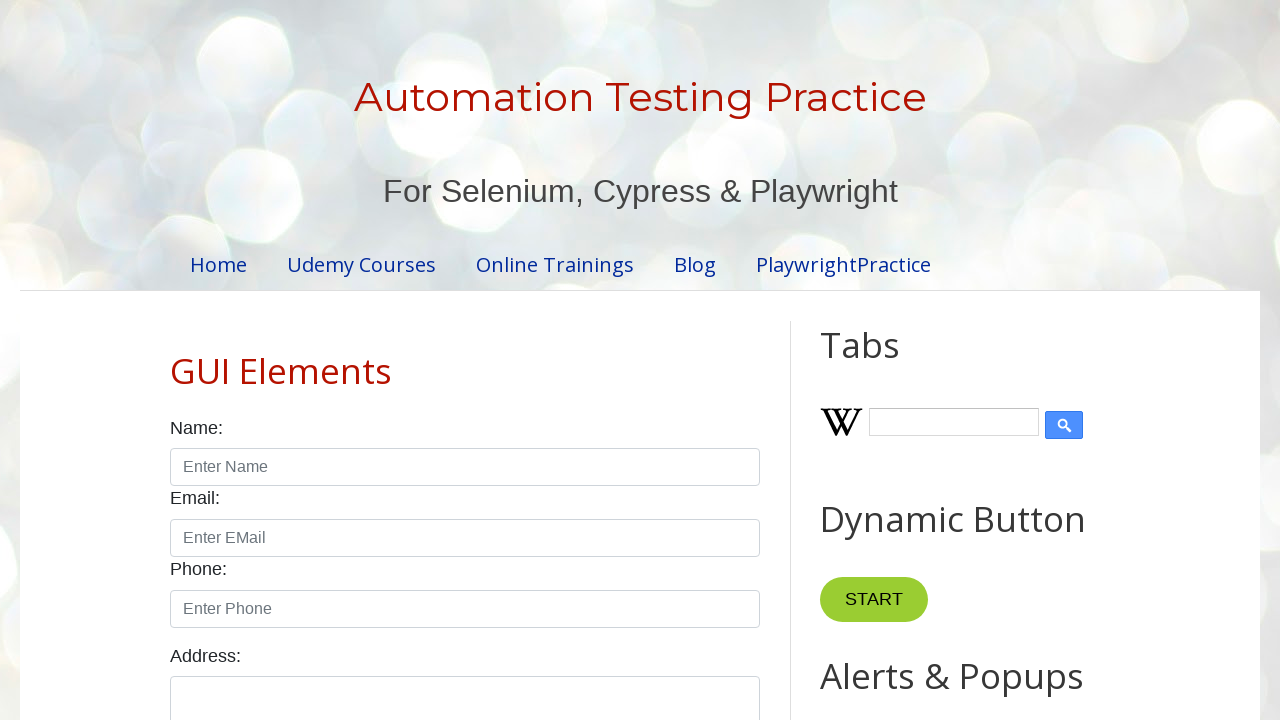

Selected multiple color options: Blue, Green, Yellow from dropdown on #colors
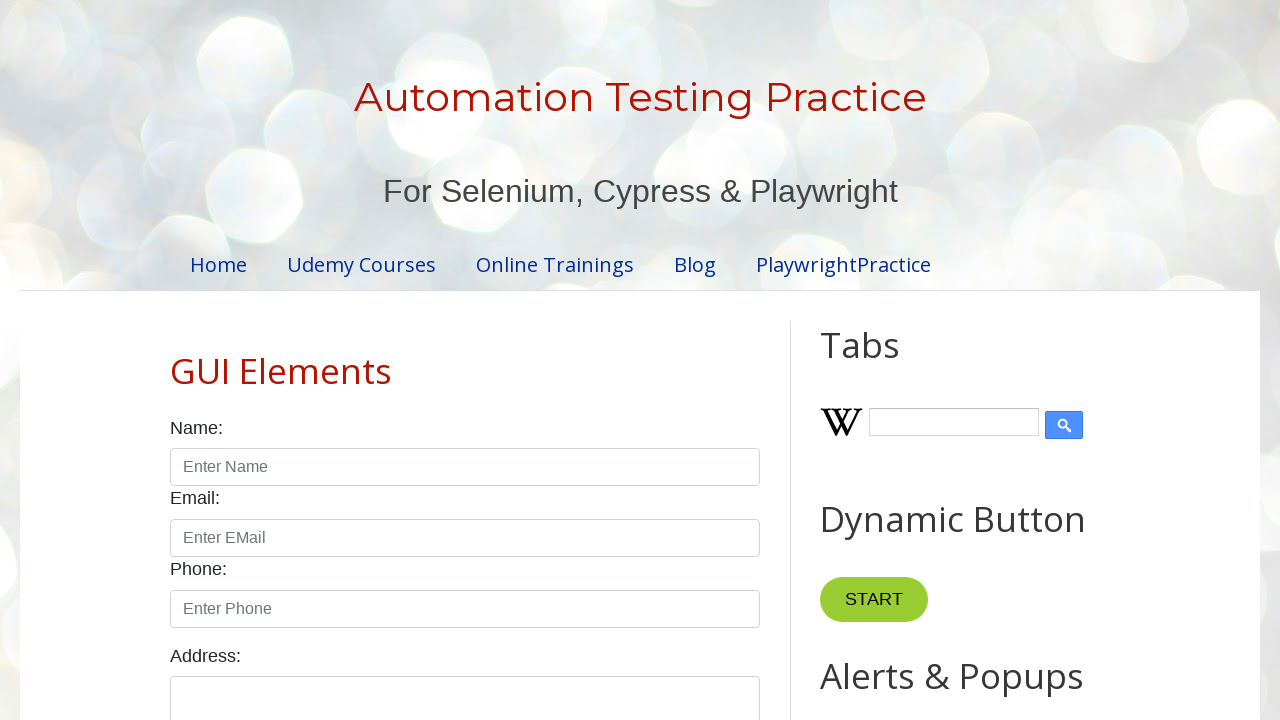

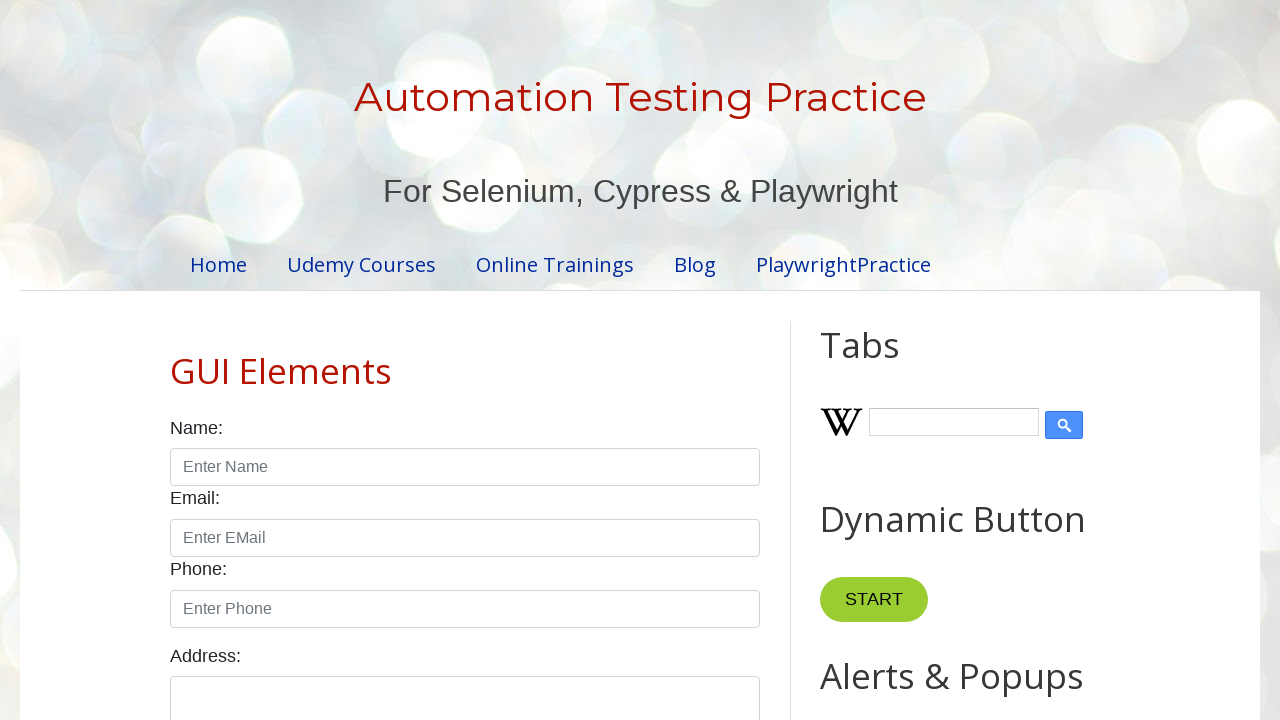